Tests confirmation dialog box functionality by clicking a button to trigger a confirmation dialog and accepting it

Starting URL: https://www.techlearn.in/code/confirmation-dialog-box/

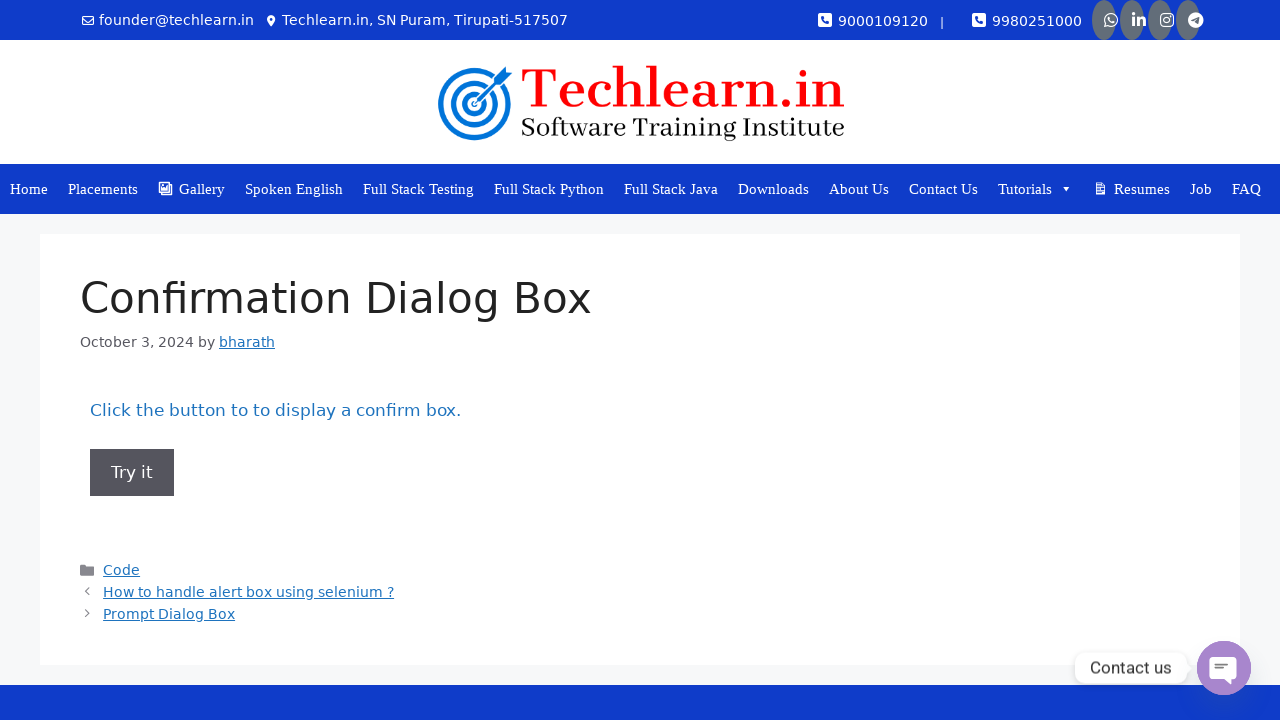

Set up dialog handler to accept confirmation dialogs
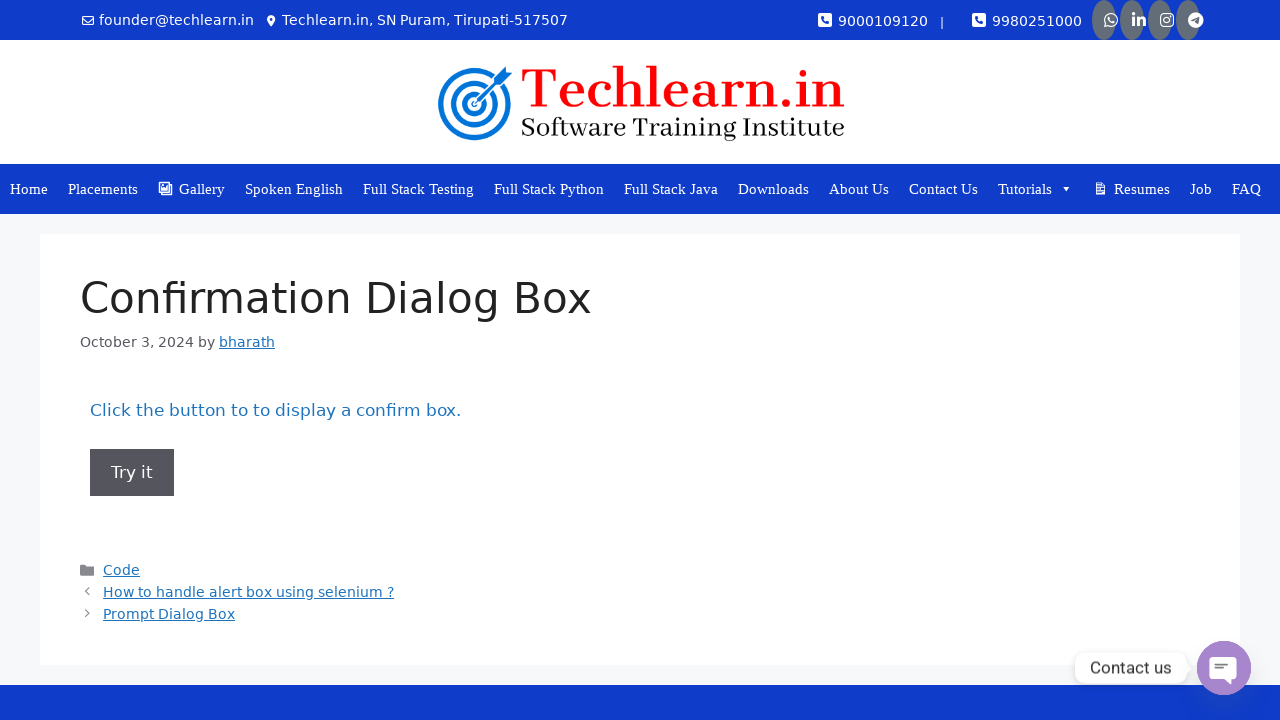

Clicked button to trigger confirmation dialog at (132, 472) on button[onclick='myFunction()']
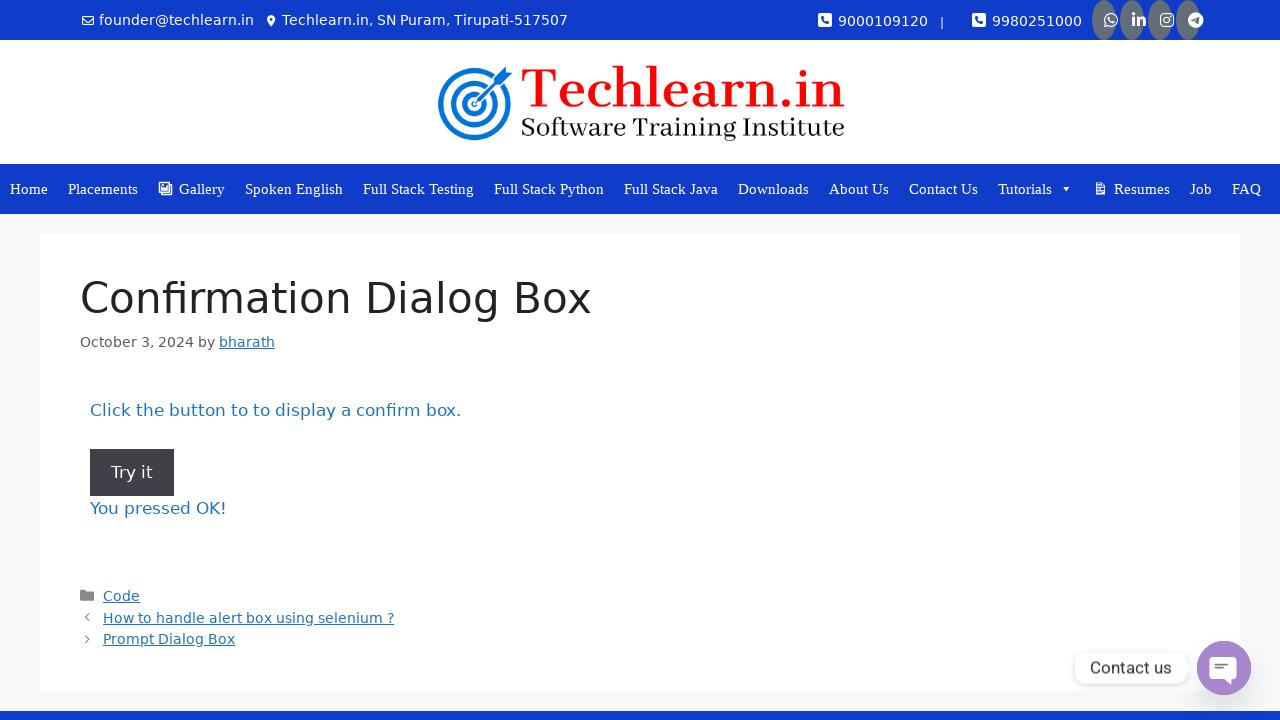

Waited for dialog interaction to complete
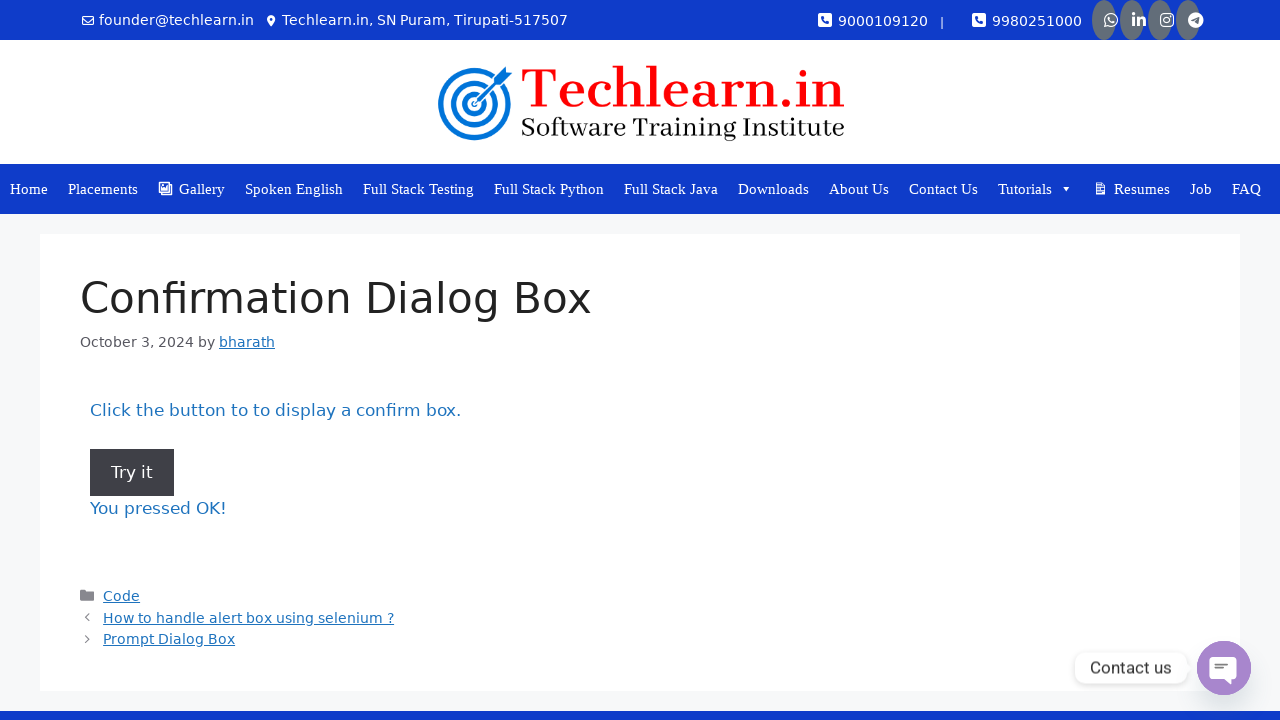

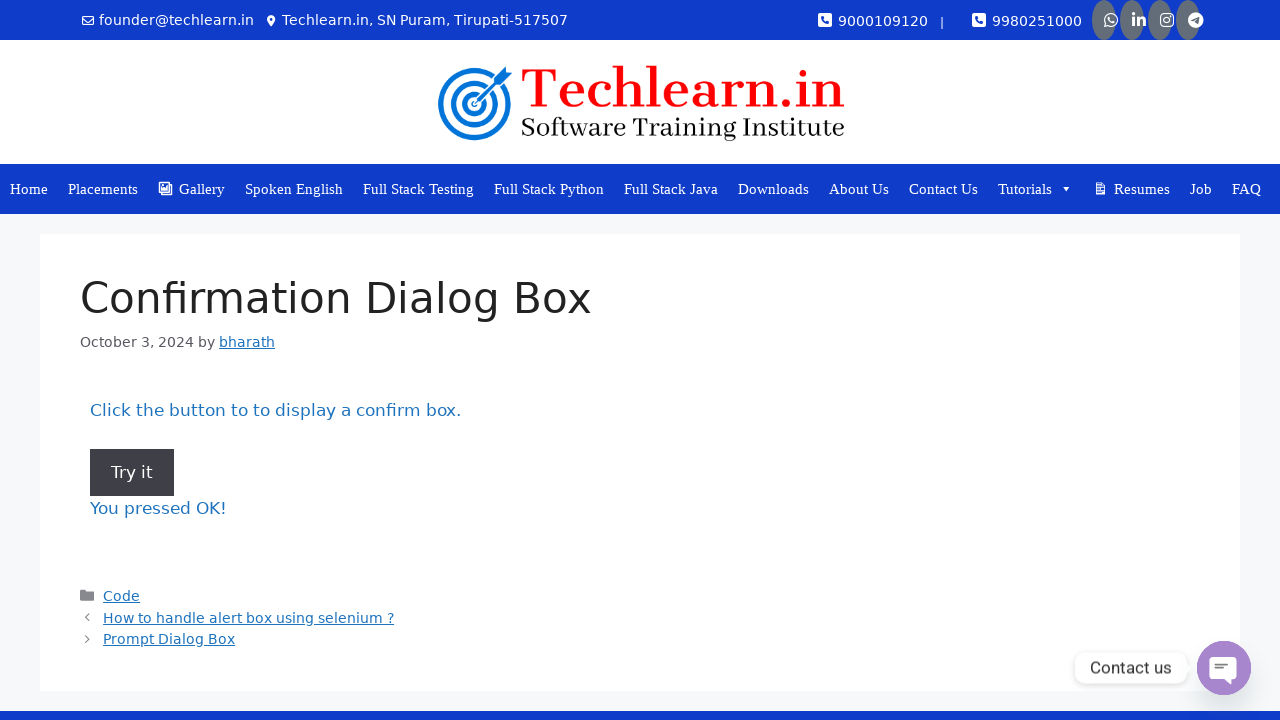